Tests that clicking the LOGIN button on the payment portal homepage displays the login form interface

Starting URL: https://payment.surin.rmuti.ac.th/

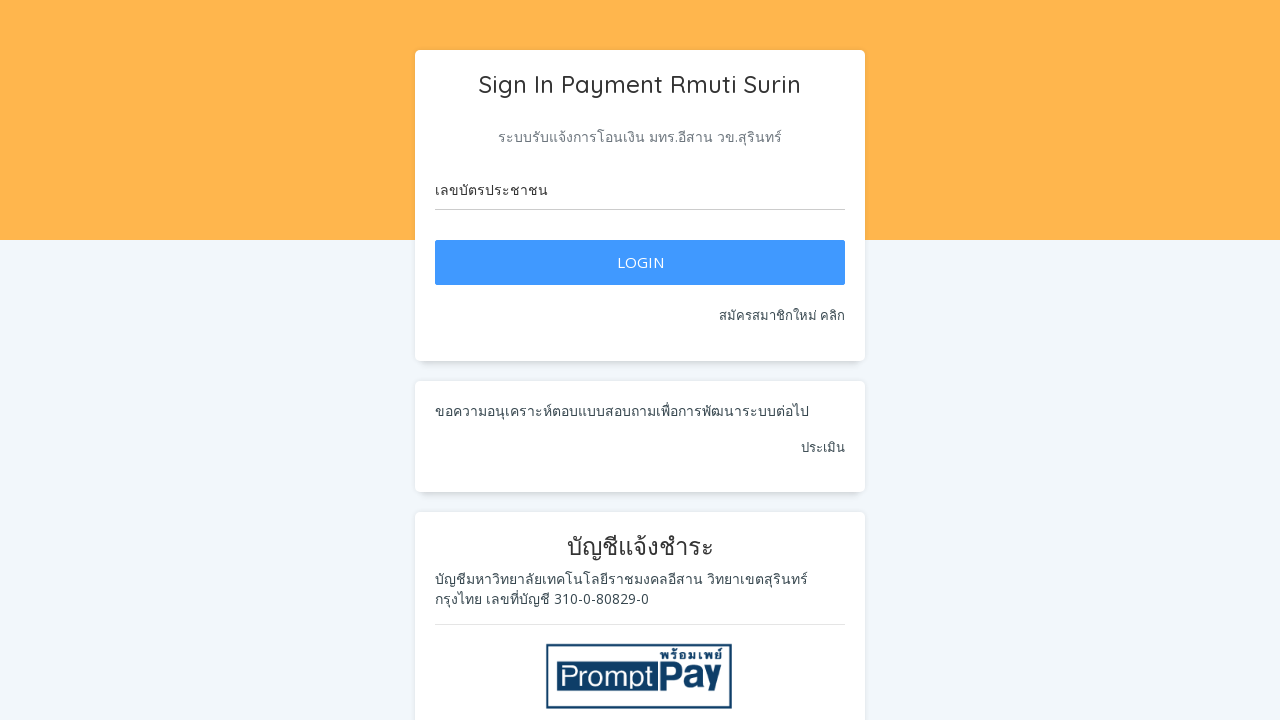

Clicked the LOGIN button on the payment portal homepage at (640, 263) on internal:role=button[name="LOGIN"i]
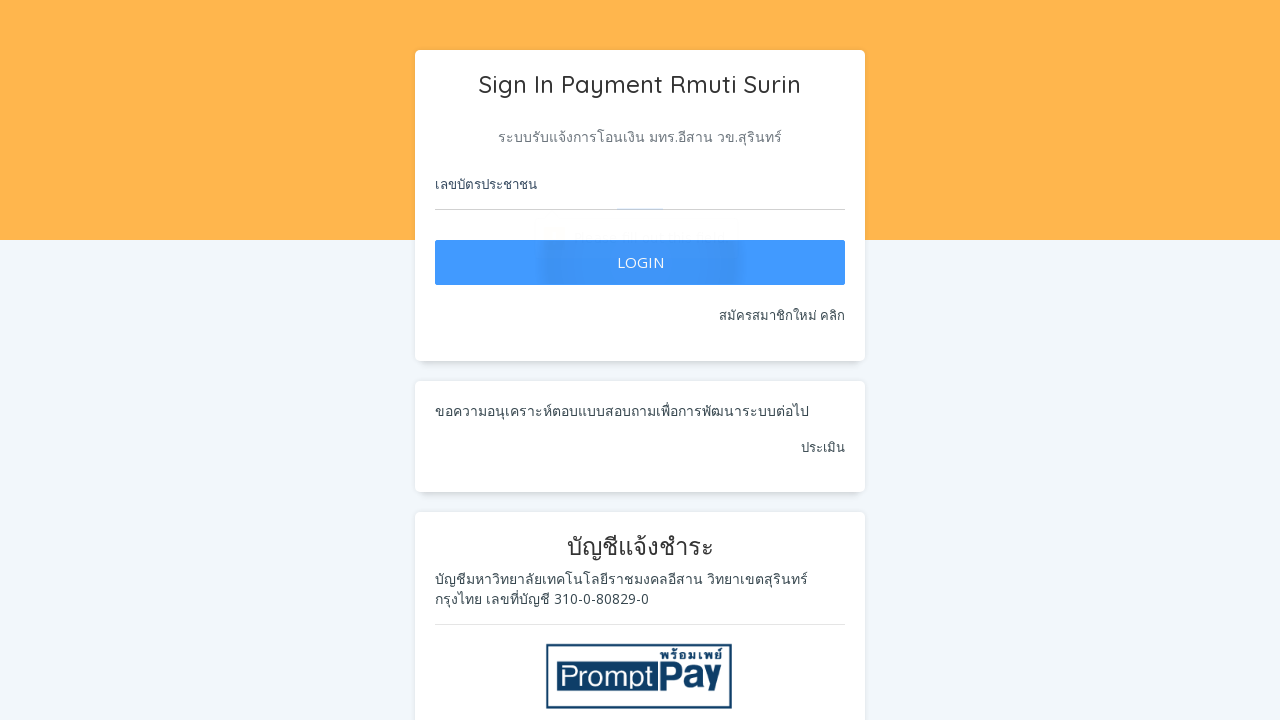

Login form interface became visible
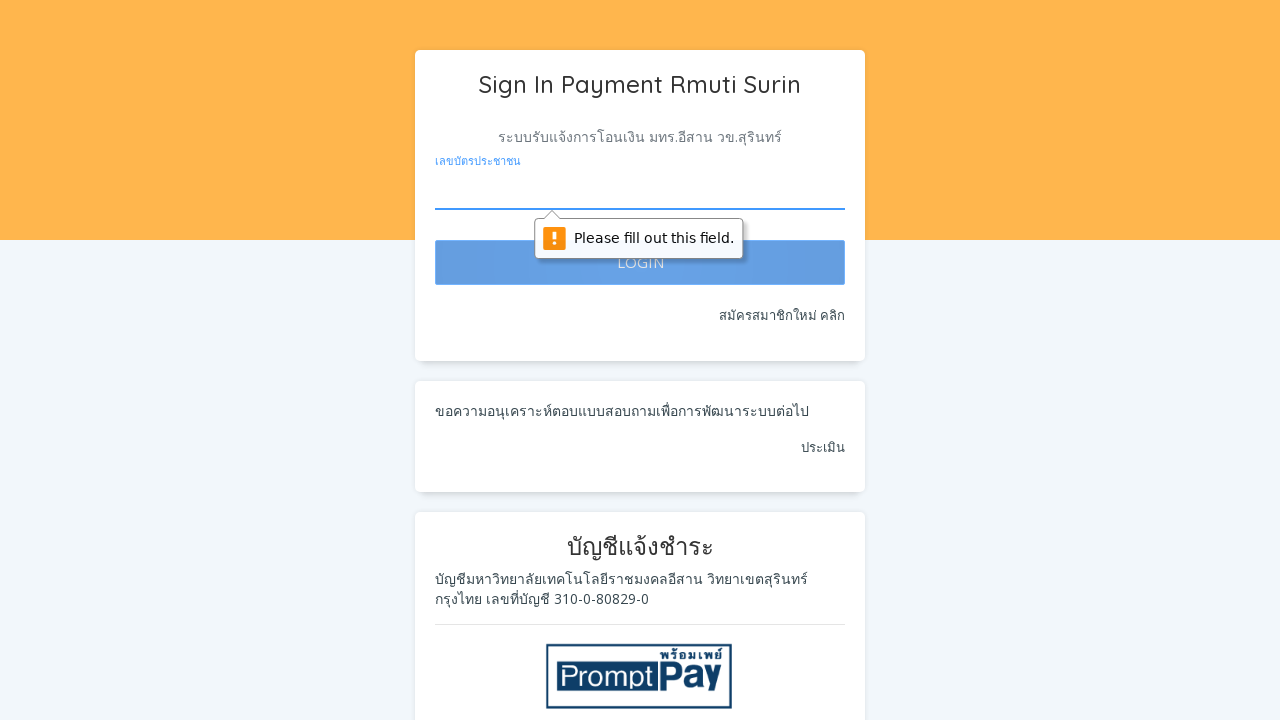

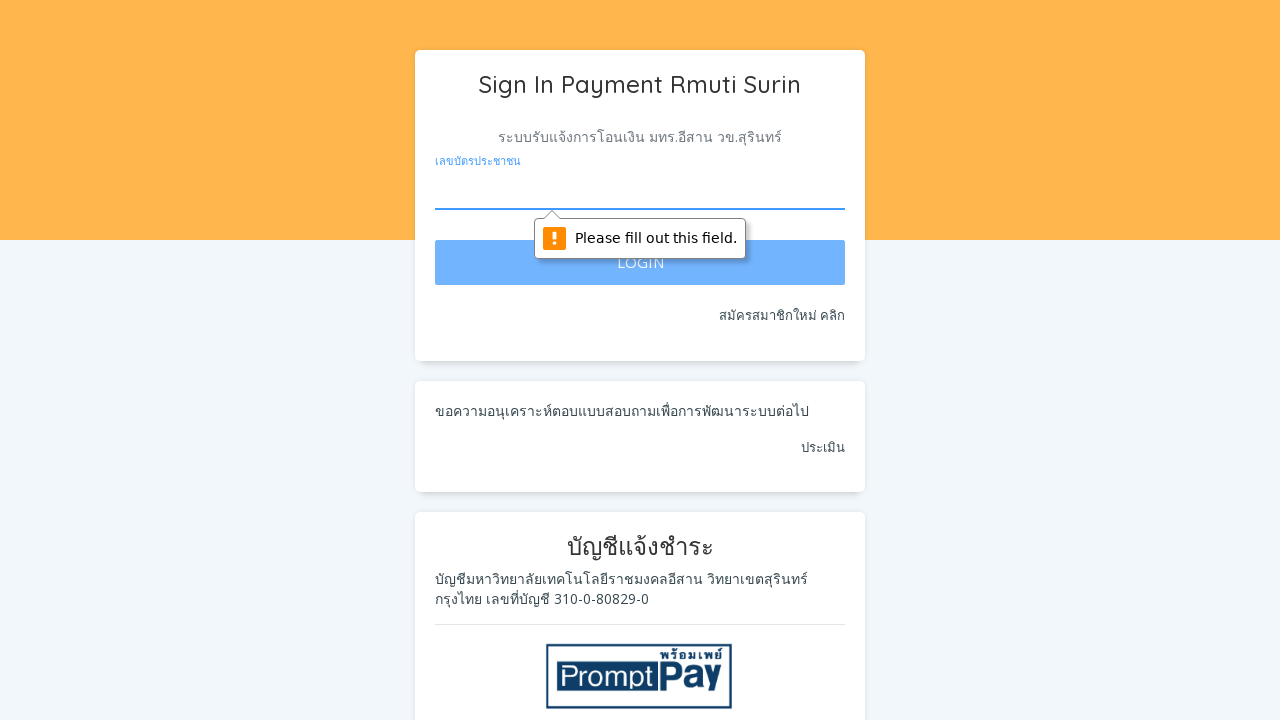